Tests custom radio button selection on Angular Material components page by clicking a radio button and verifying its selection state

Starting URL: https://material.angular.io/components/radio/examples

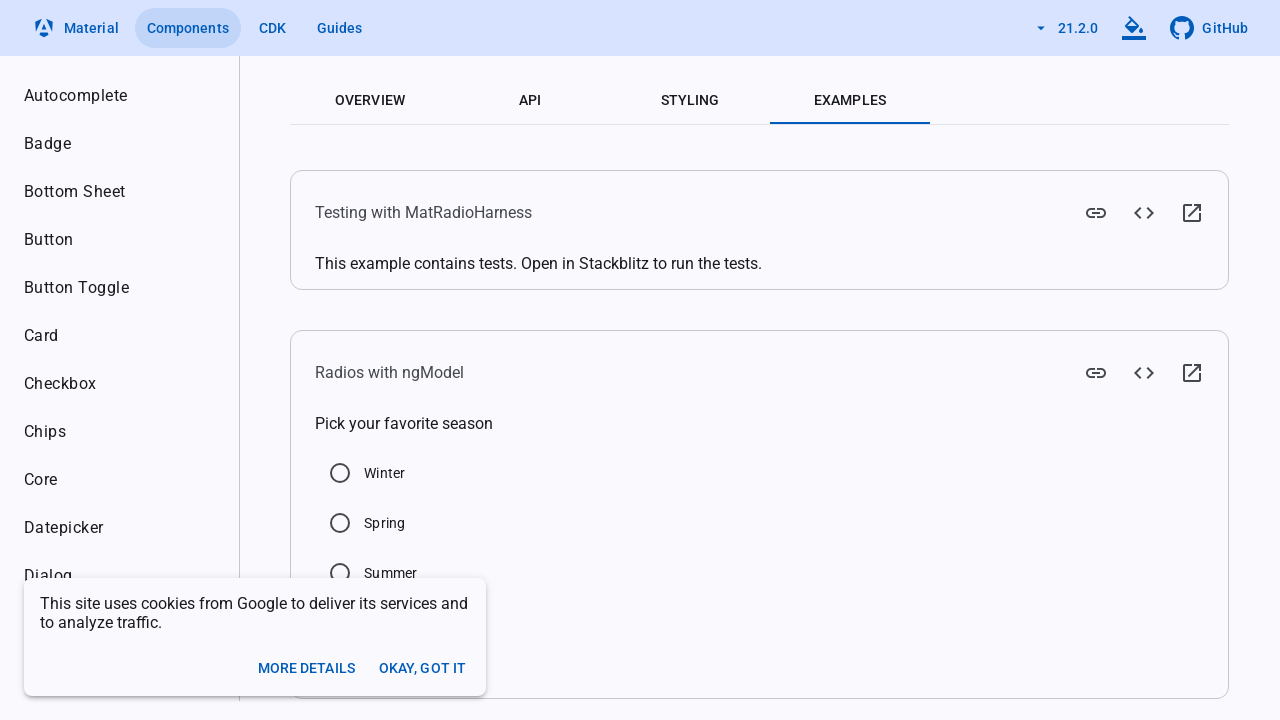

Clicked Winter radio button using JavaScript
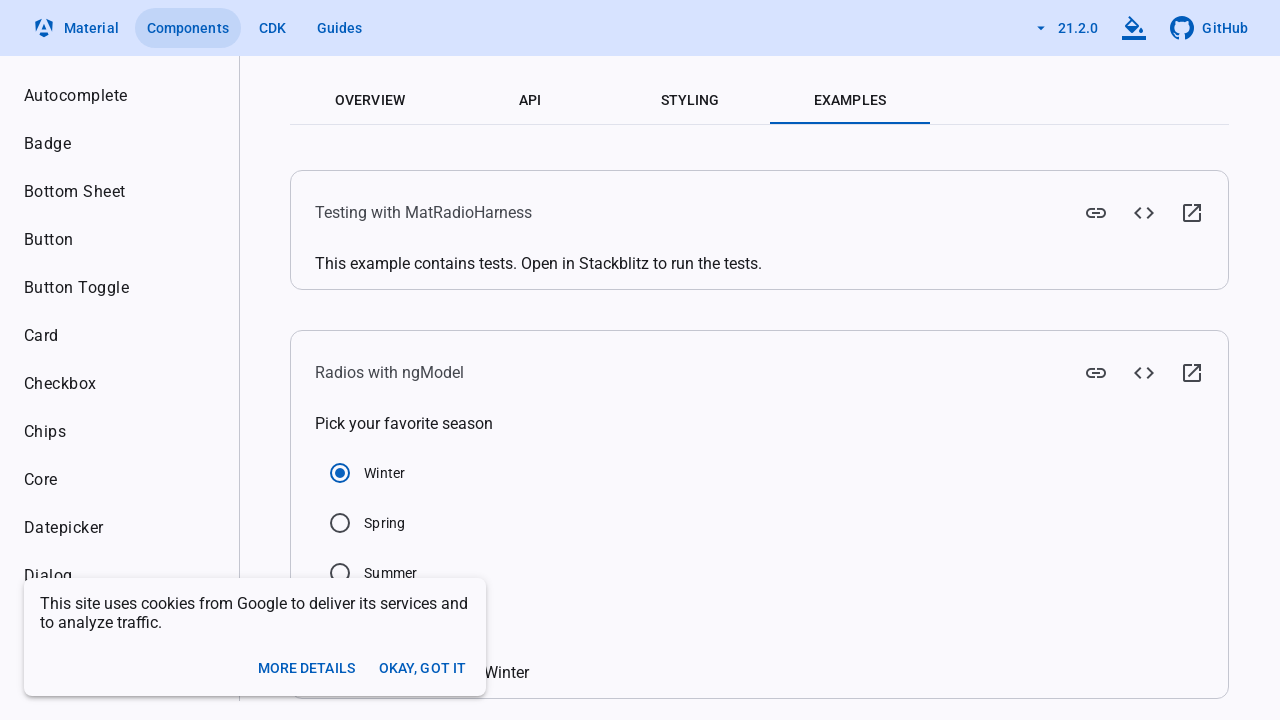

Verified Winter radio button is selected
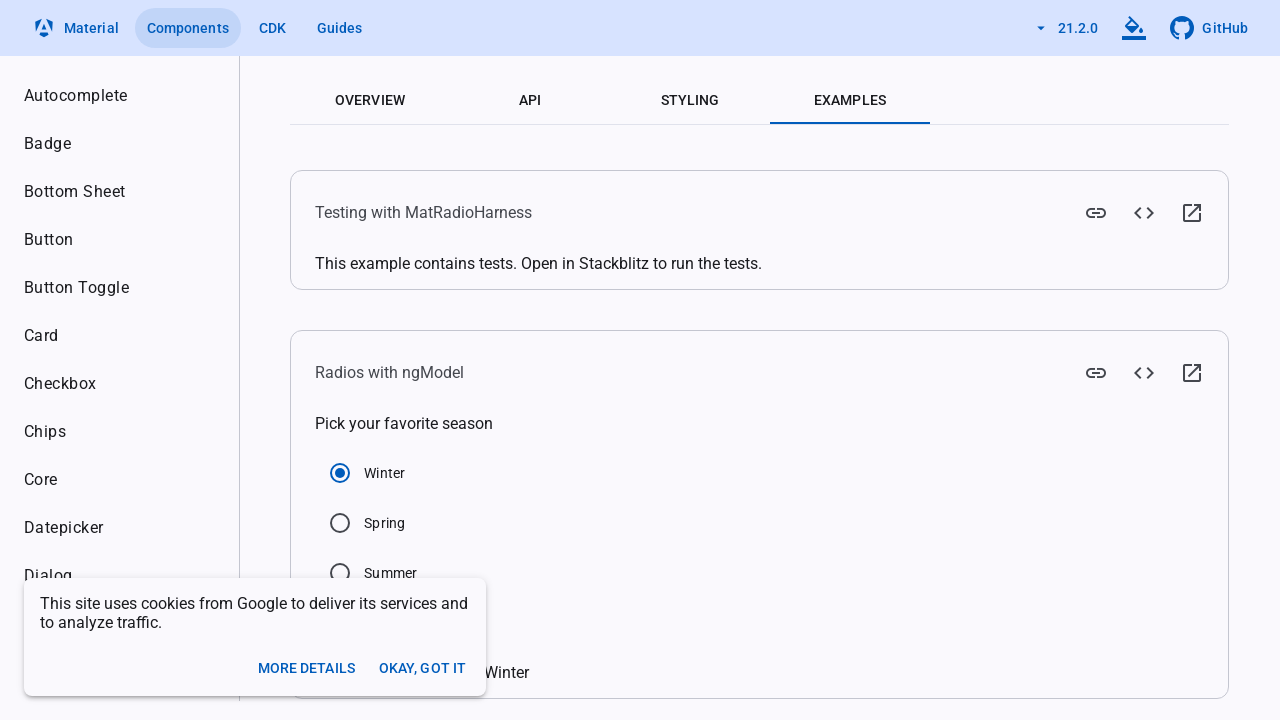

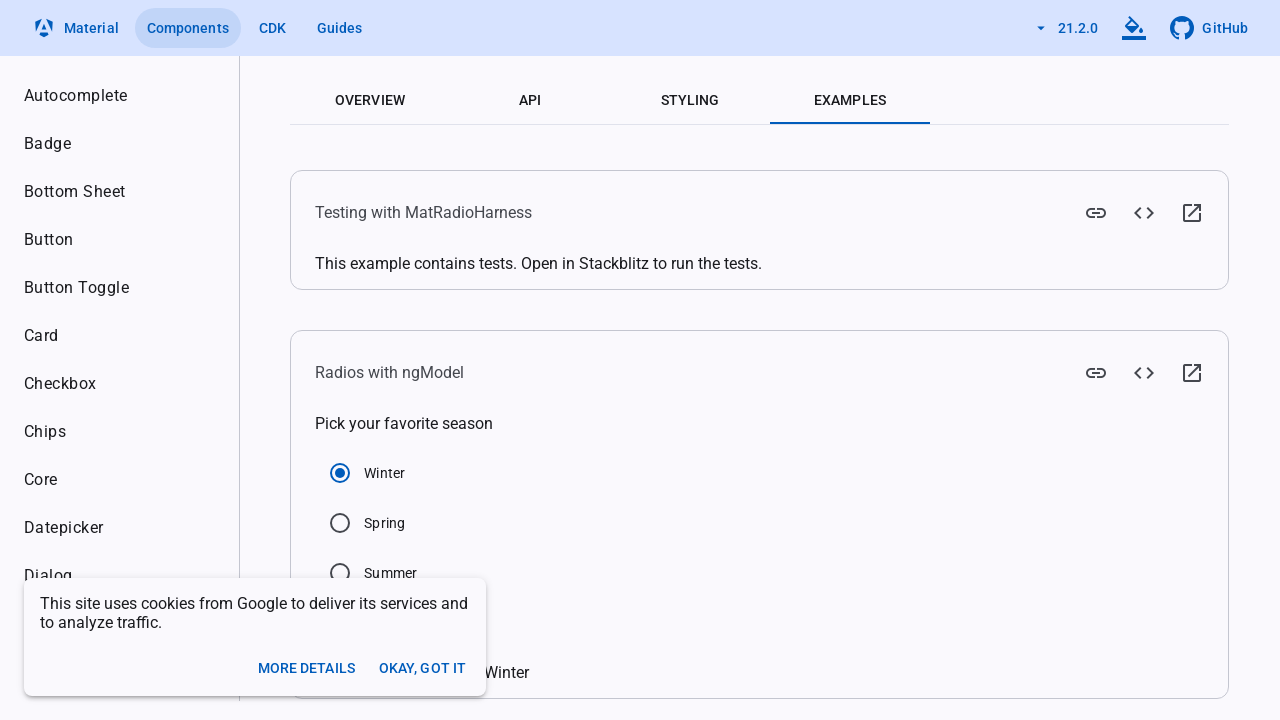